Navigates to the Infinite Scroll page from Chapter 4 and verifies the page loads correctly

Starting URL: https://bonigarcia.dev/selenium-webdriver-java/

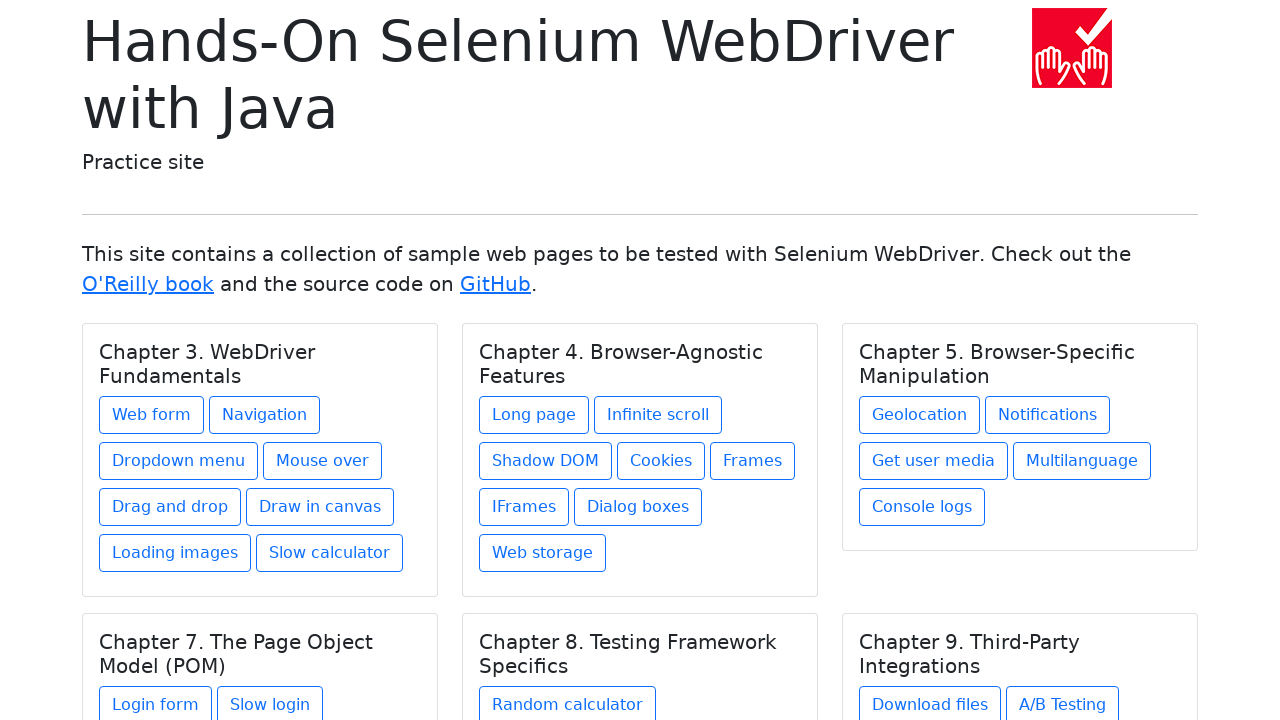

Clicked on Infinite Scroll link in Chapter 4 section at (658, 415) on xpath=//h5[text()='Chapter 4. Browser-Agnostic Features']/../a[@href='infinite-s
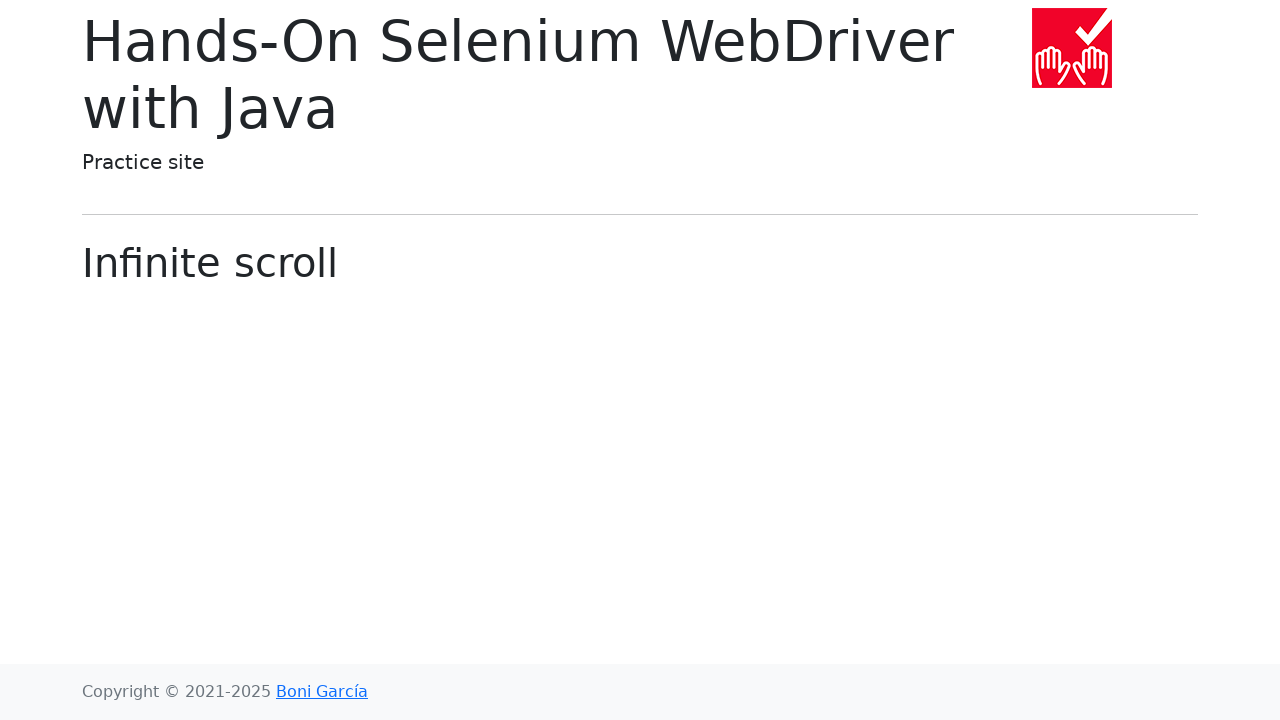

Infinite Scroll page loaded and page title verified
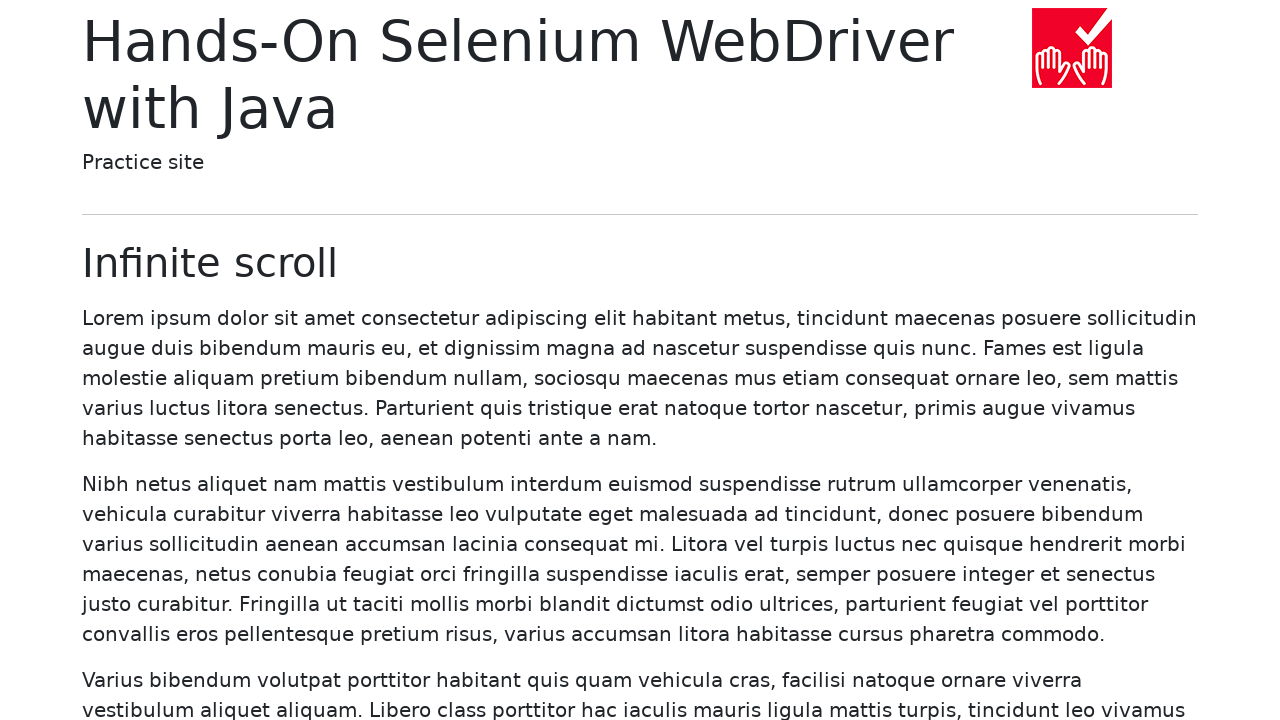

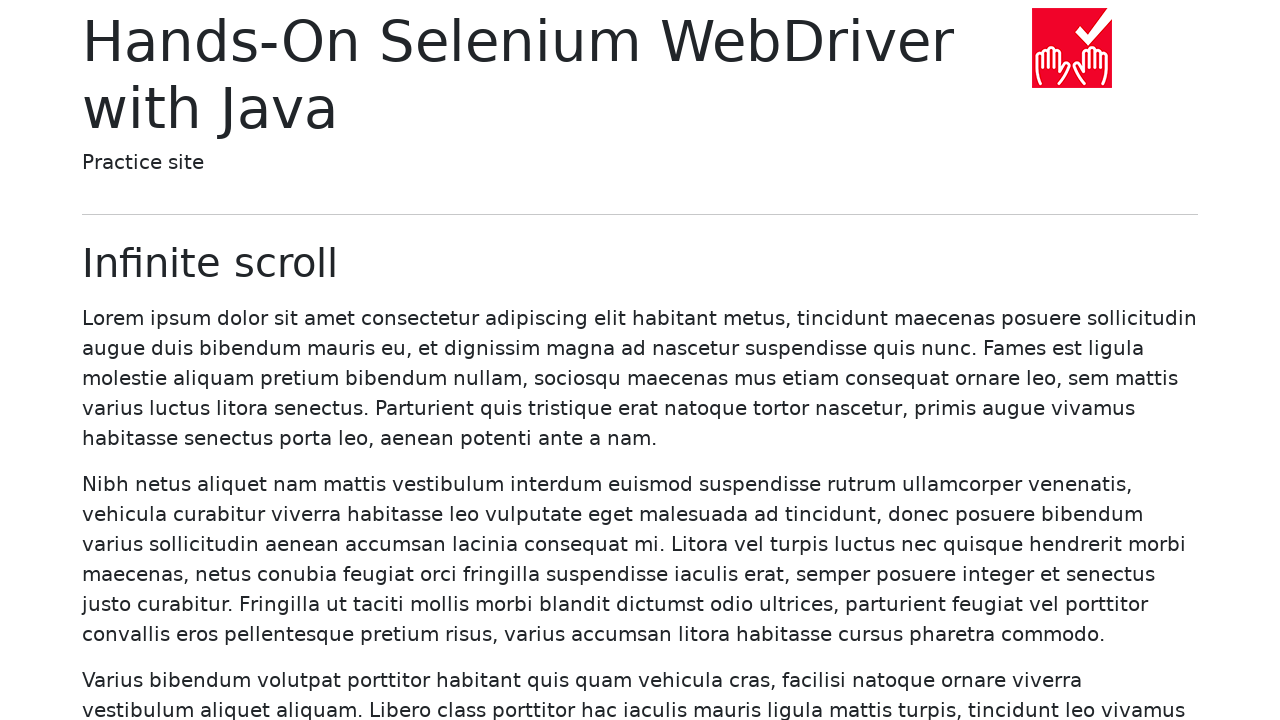